Tests opening a new tab by clicking a button, switching to the new tab, validating its title, and closing it

Starting URL: https://demo.automationtesting.in/Windows.html

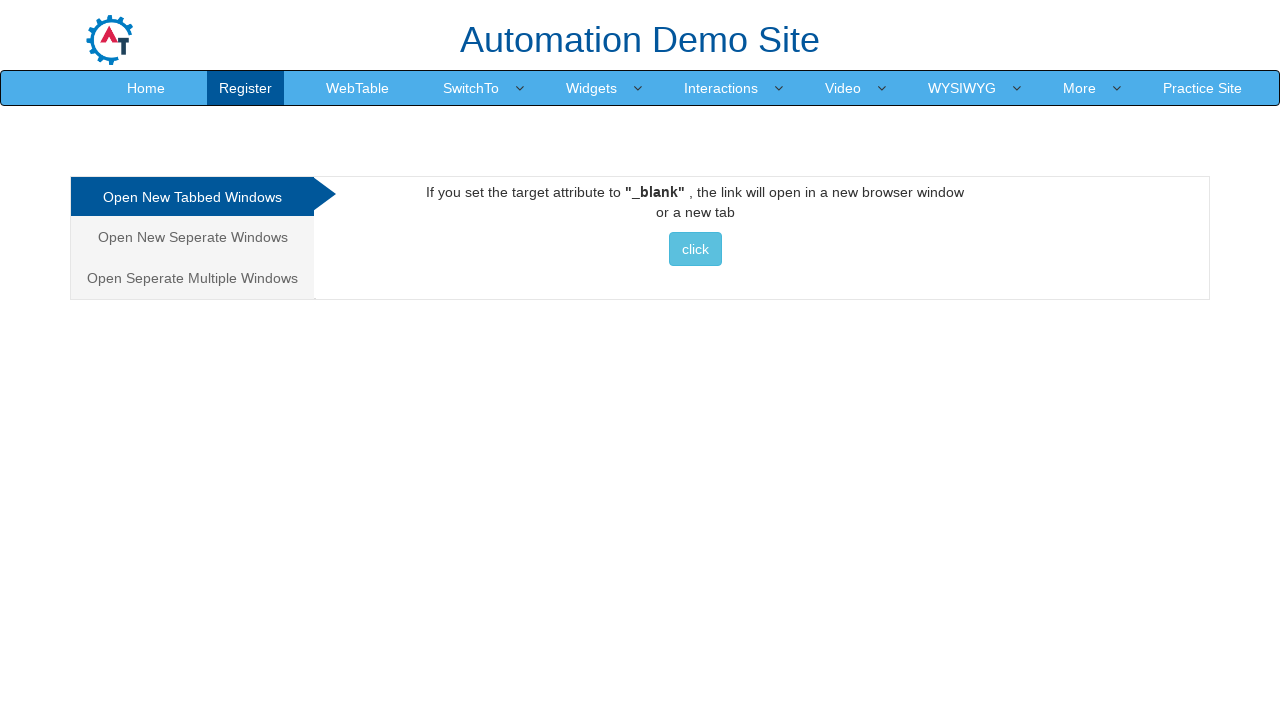

Clicked on the Tabbed section link at (192, 197) on xpath=//a[@href='#Tabbed']
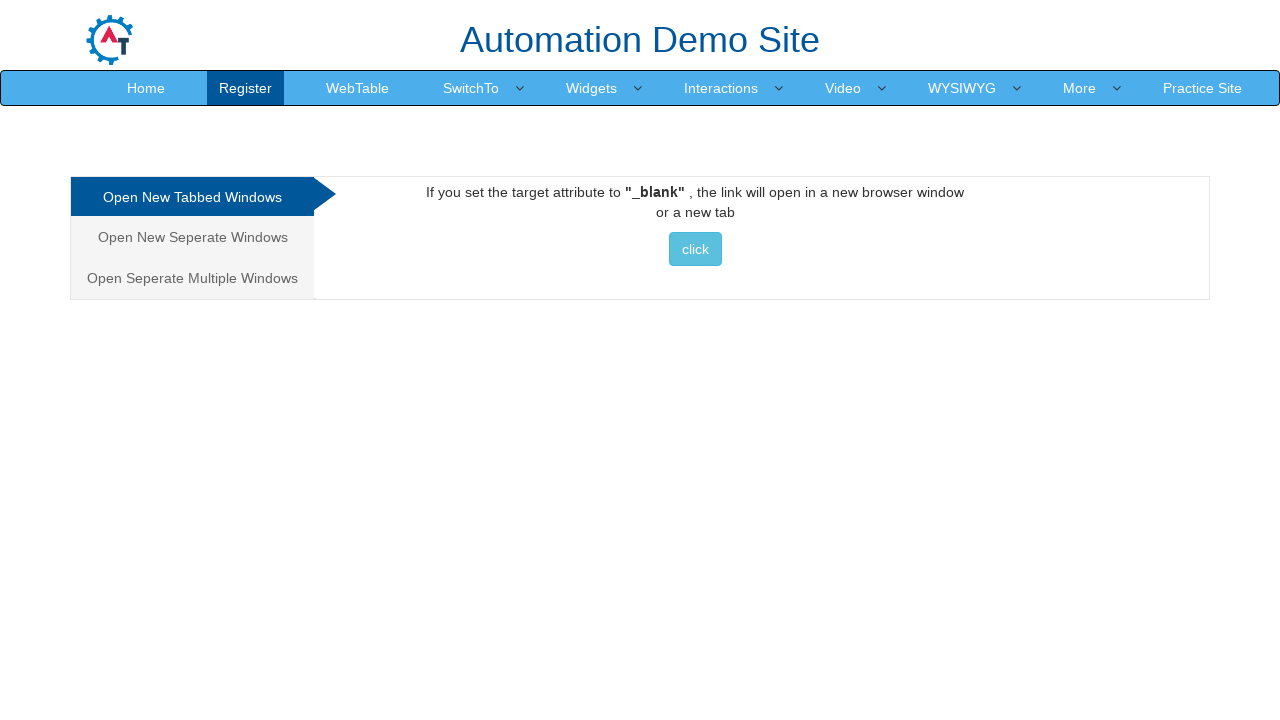

Clicked button to open new tab at (695, 249) on xpath=//button[@class='btn btn-info']
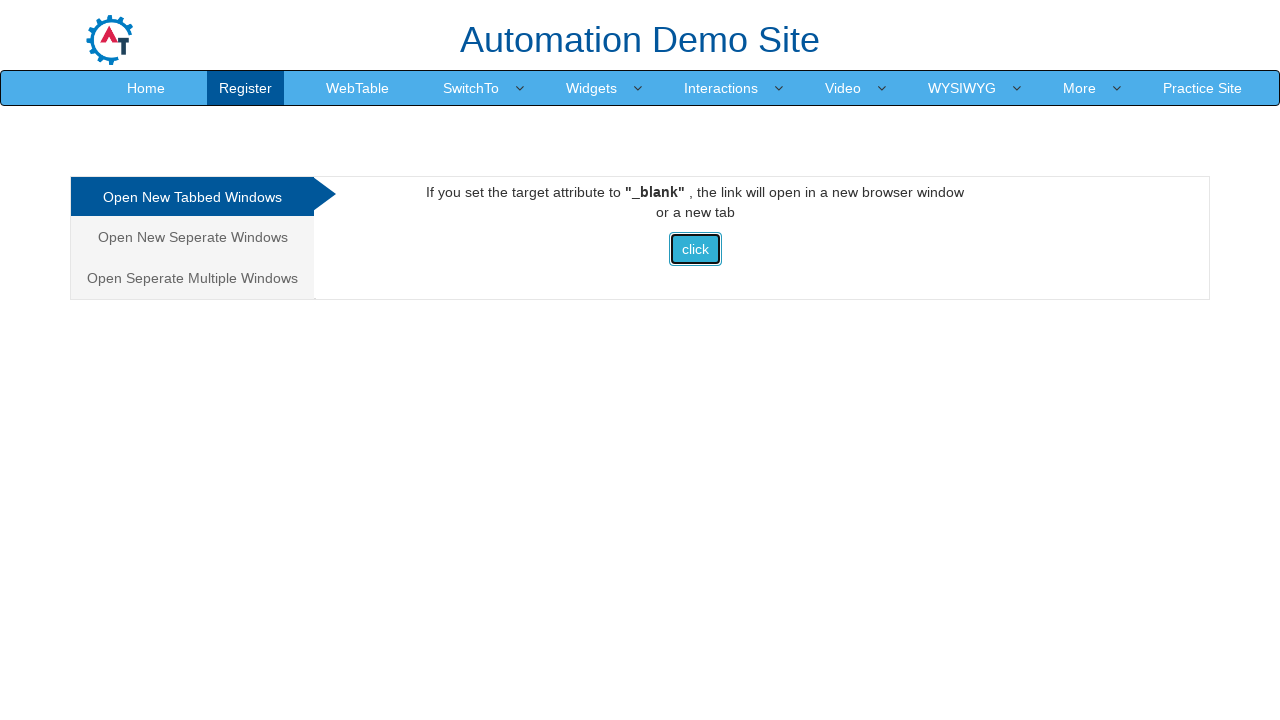

New tab opened successfully
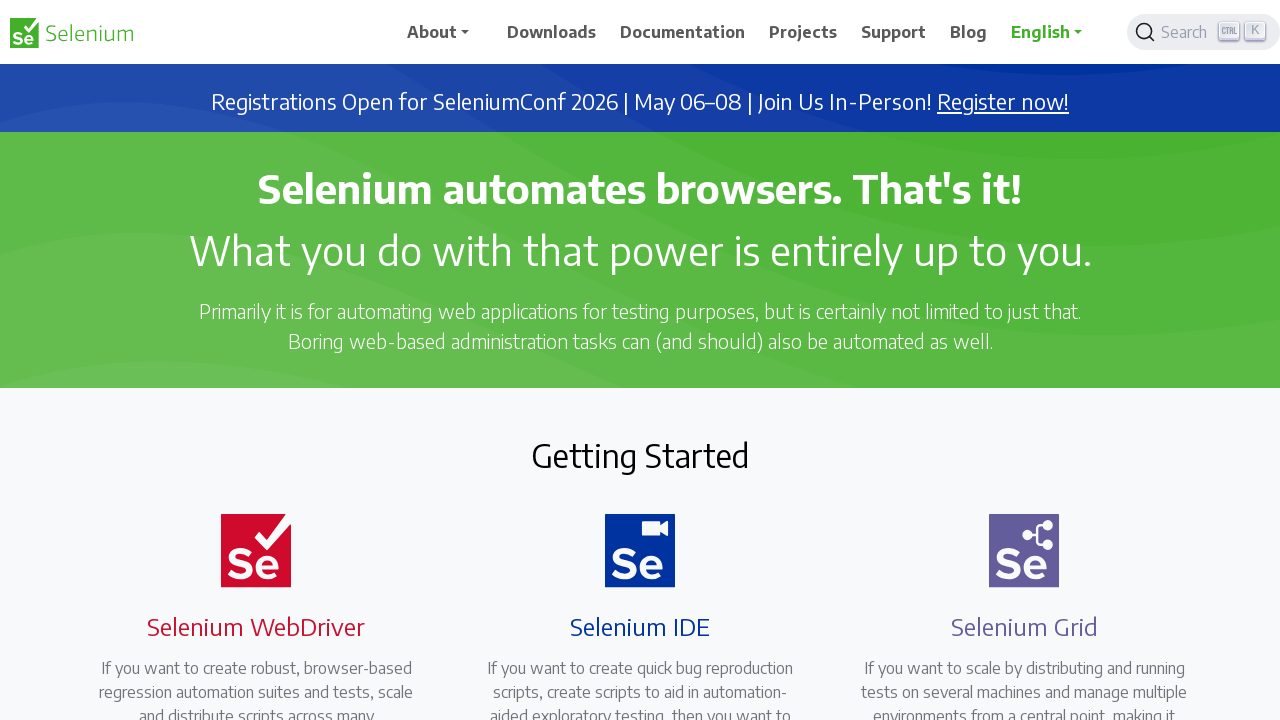

Validated new tab title is 'Selenium'
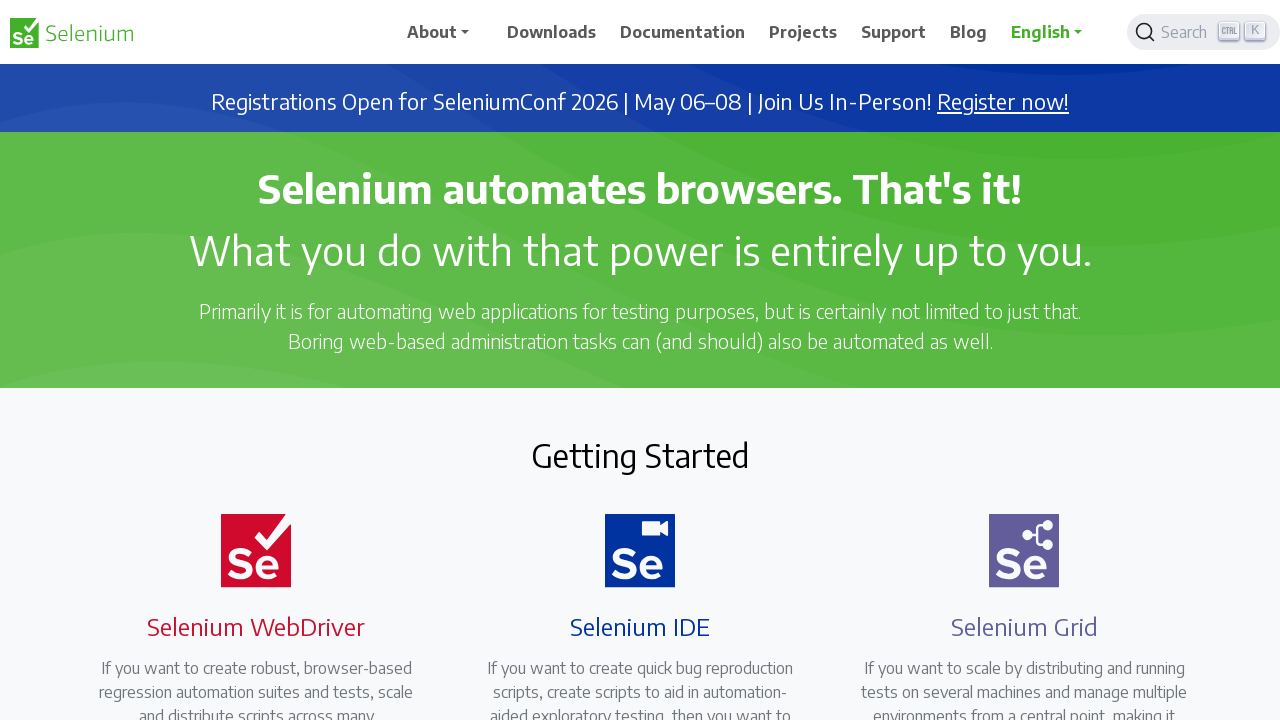

Closed the new tab
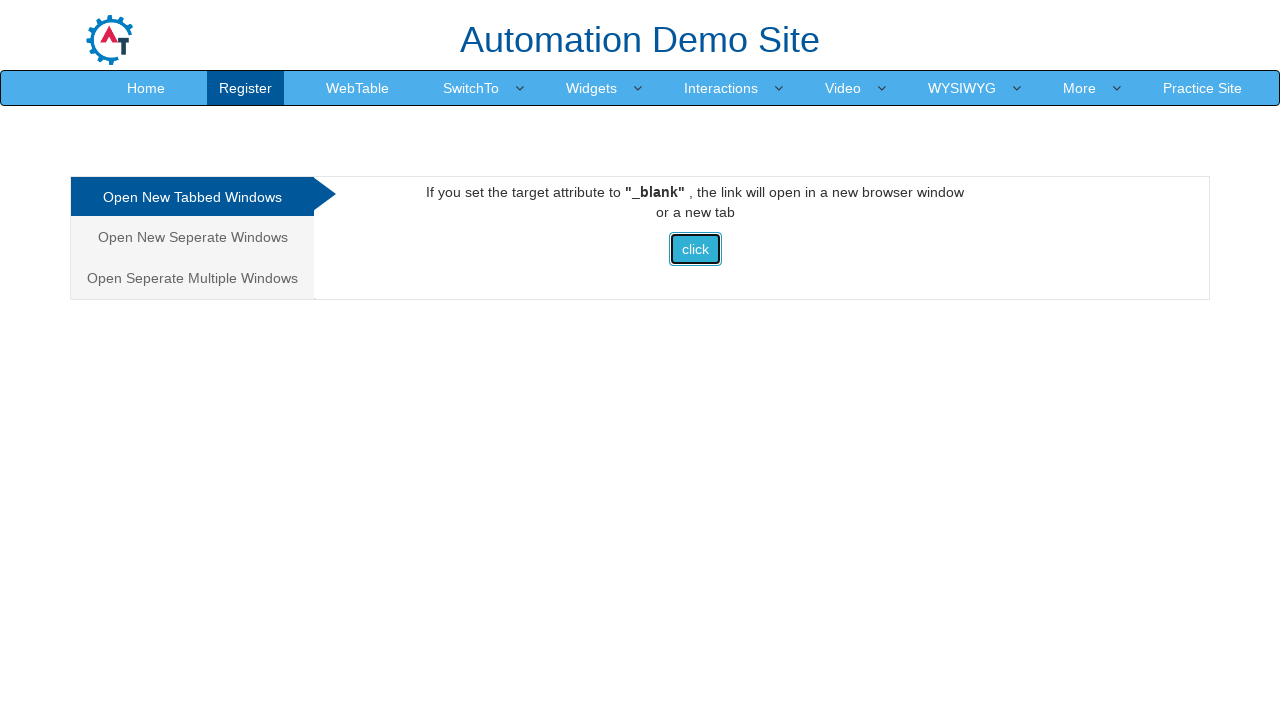

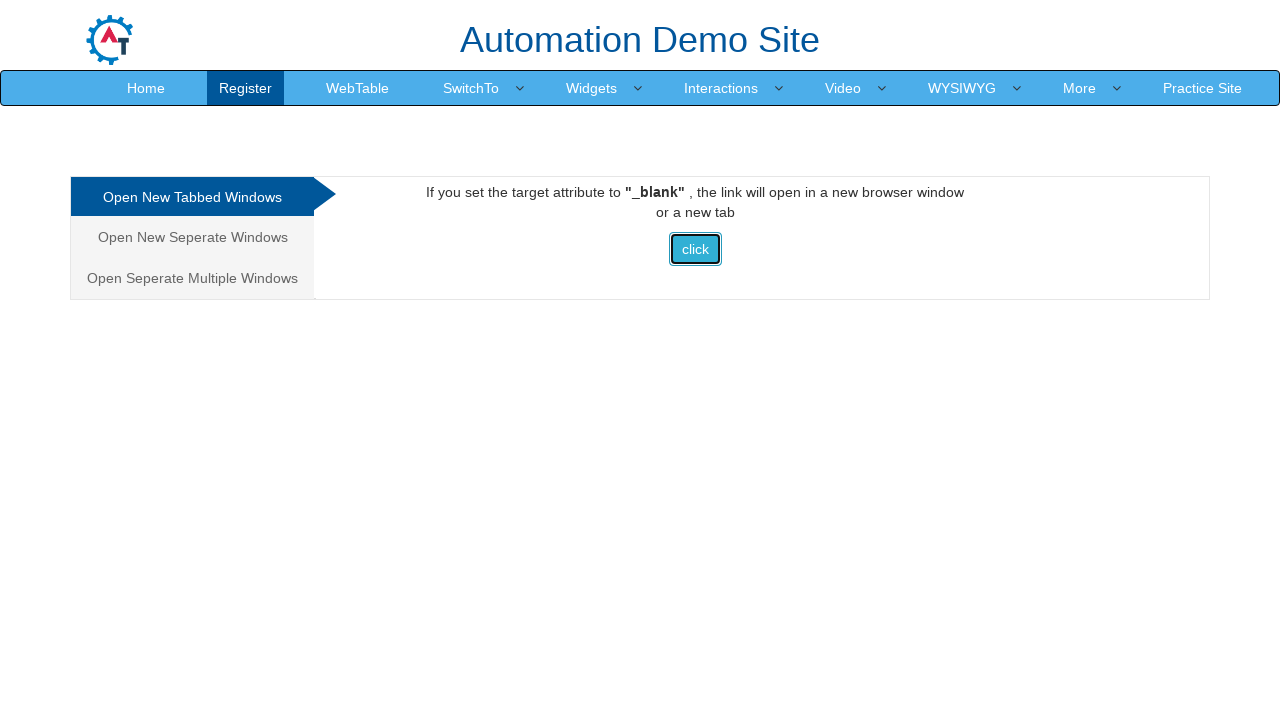